Tests radio button group functionality by clicking each radio button in group1 and verifying their selection states

Starting URL: https://echoecho.com/htmlforms10.htm

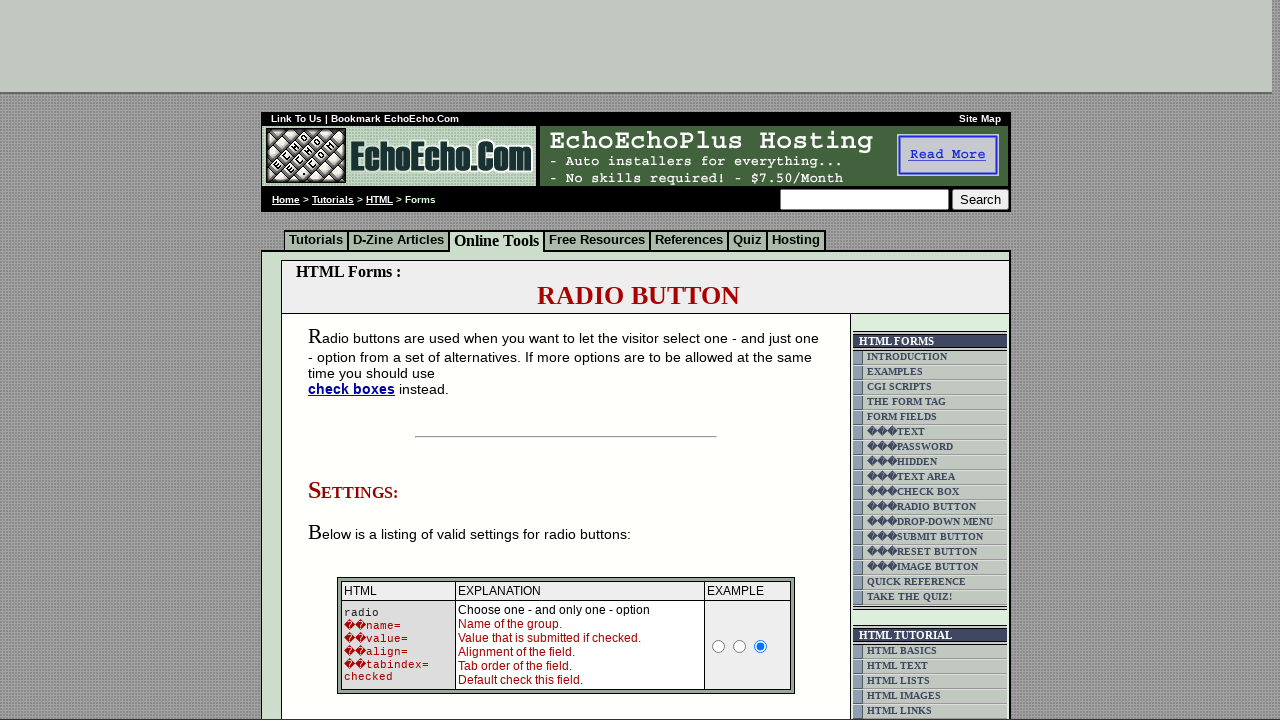

Located the table containing group1 radio buttons
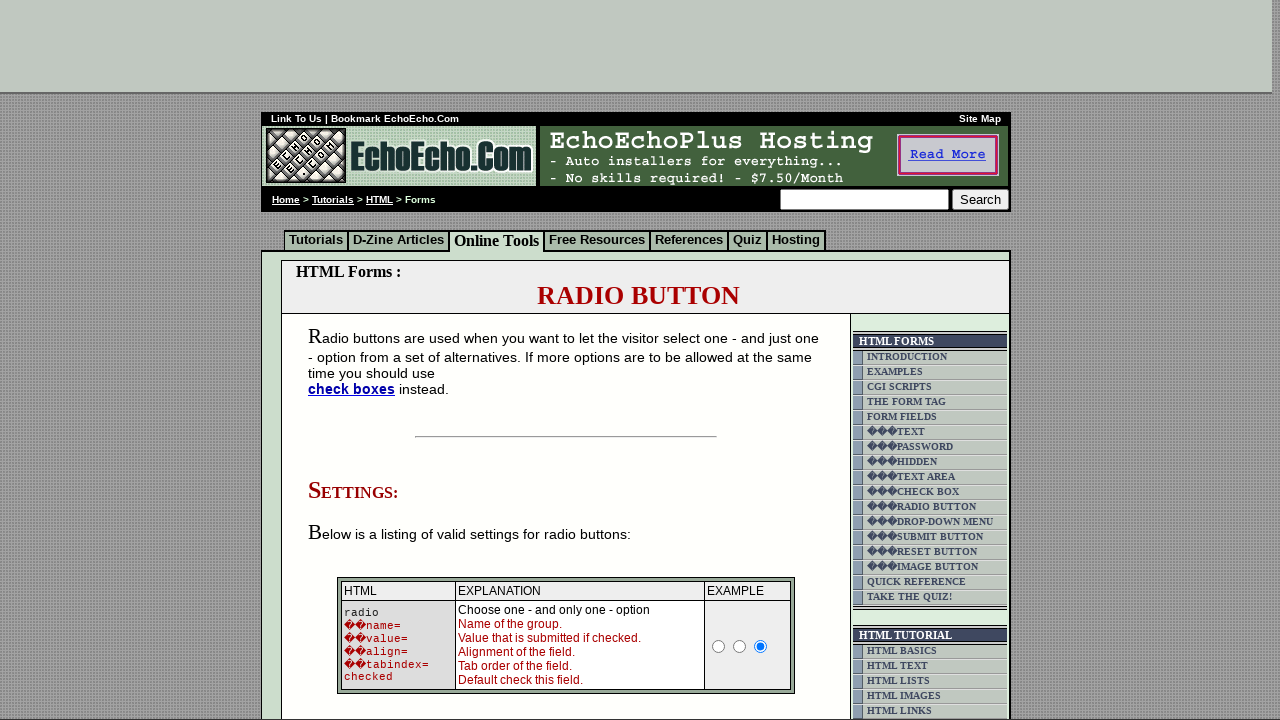

Found all radio buttons with name='group1' in the table
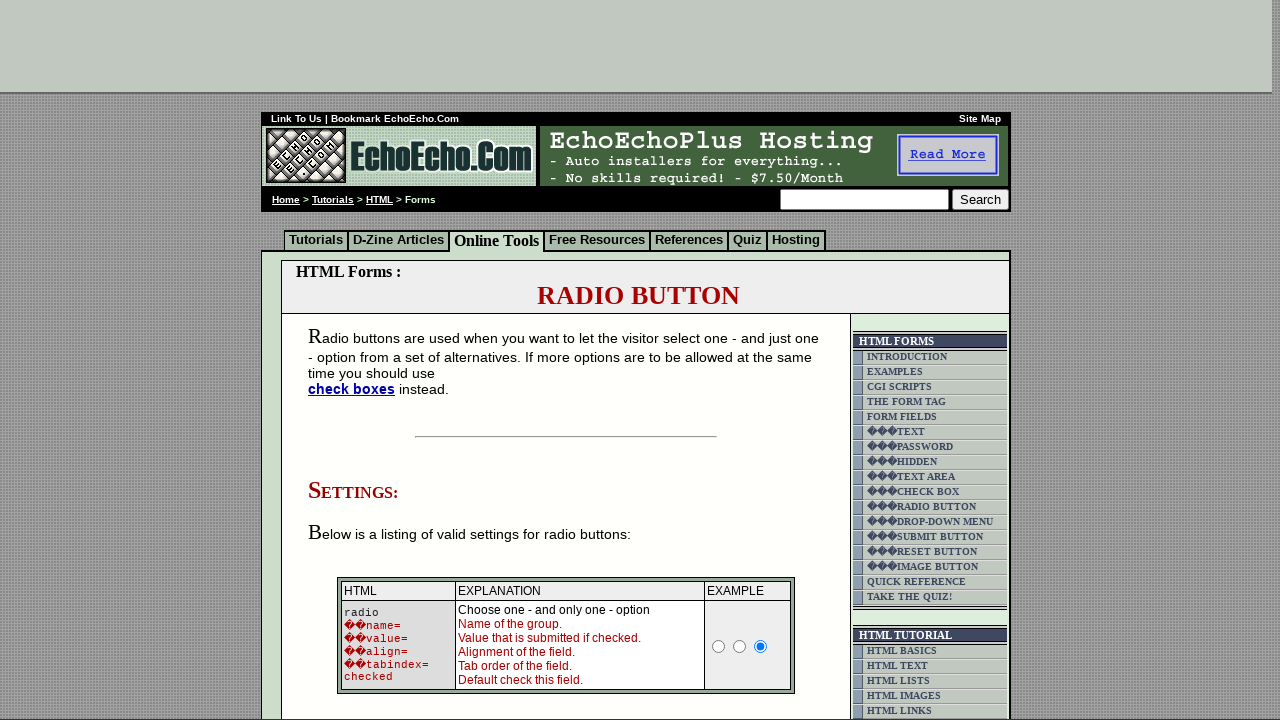

Retrieved count of radio buttons: 3
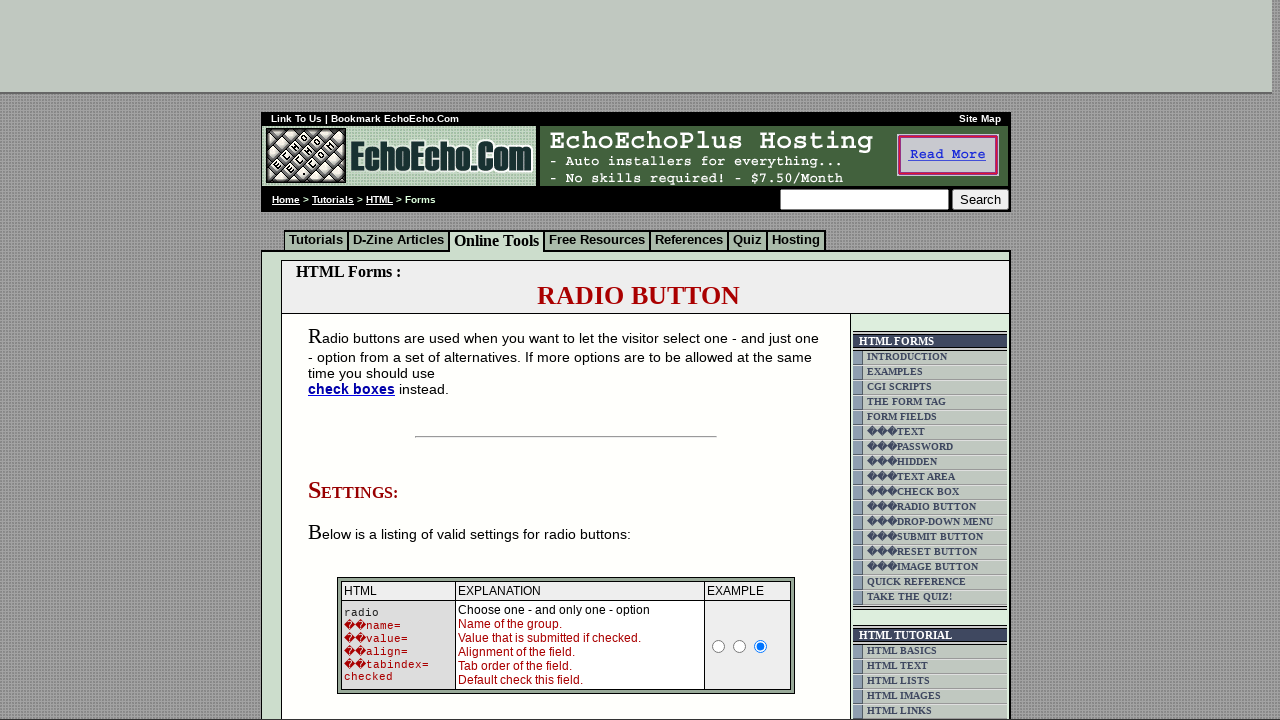

Clicked radio button at index 0 at (356, 360) on xpath=/html/body/div[2]/table[9]/tbody/tr/td[4]/table/tbody/tr/td/div/span/form/
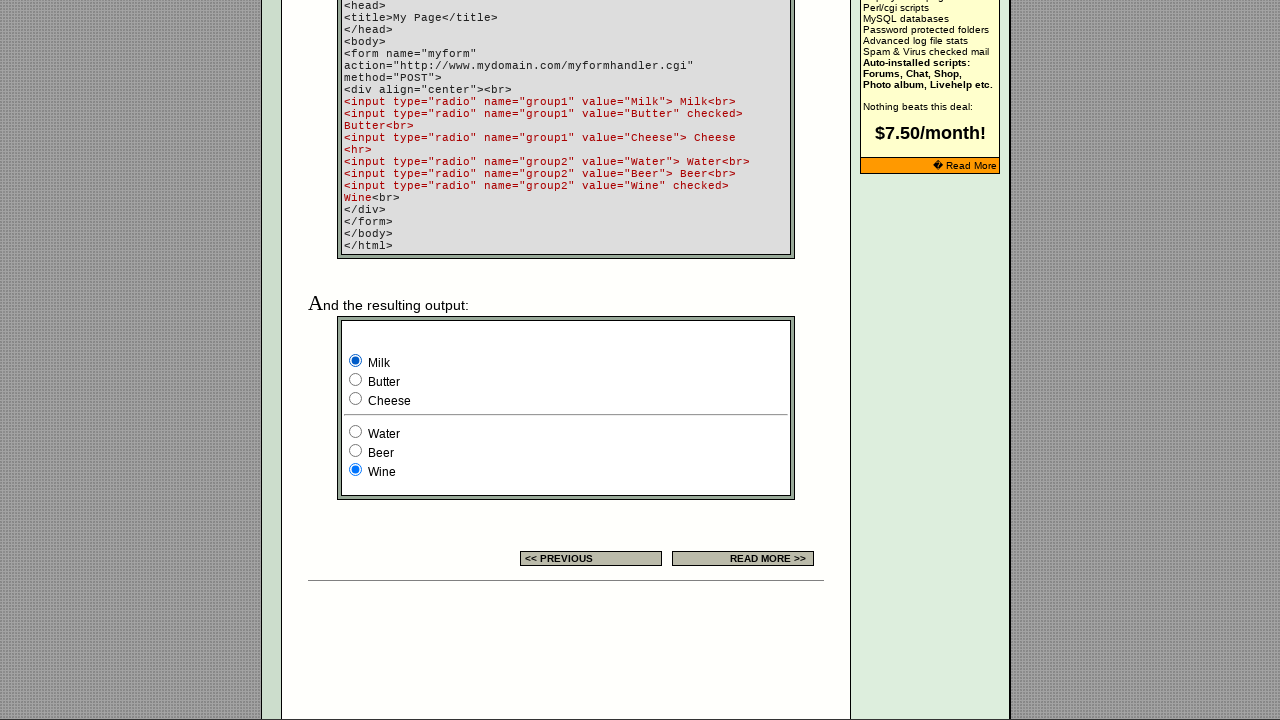

Waited 500ms for radio button click to register
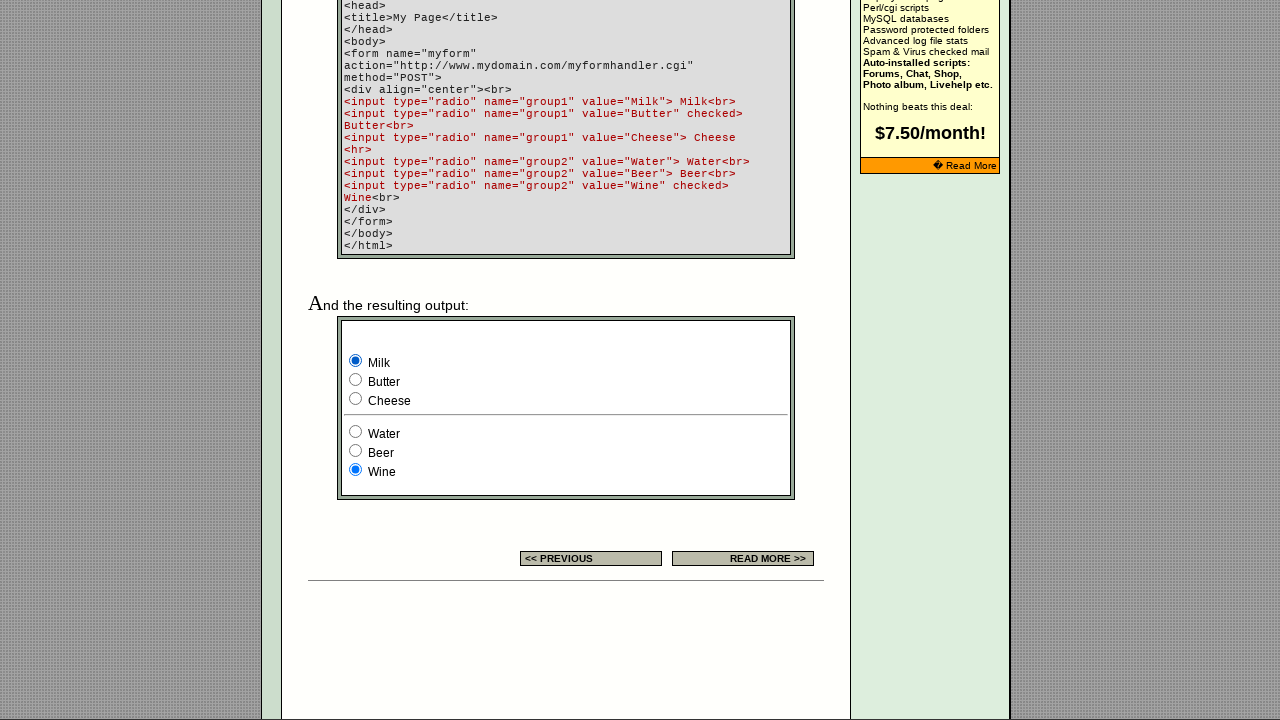

Clicked radio button at index 1 at (356, 380) on xpath=/html/body/div[2]/table[9]/tbody/tr/td[4]/table/tbody/tr/td/div/span/form/
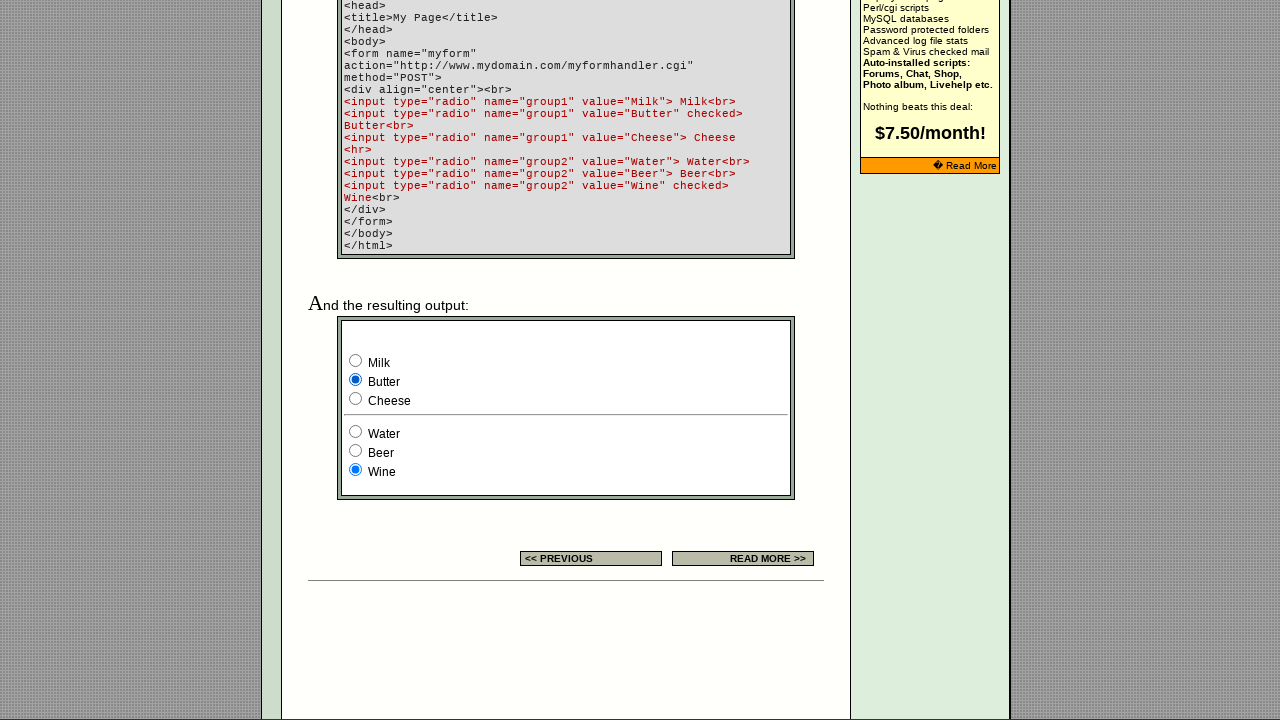

Waited 500ms for radio button click to register
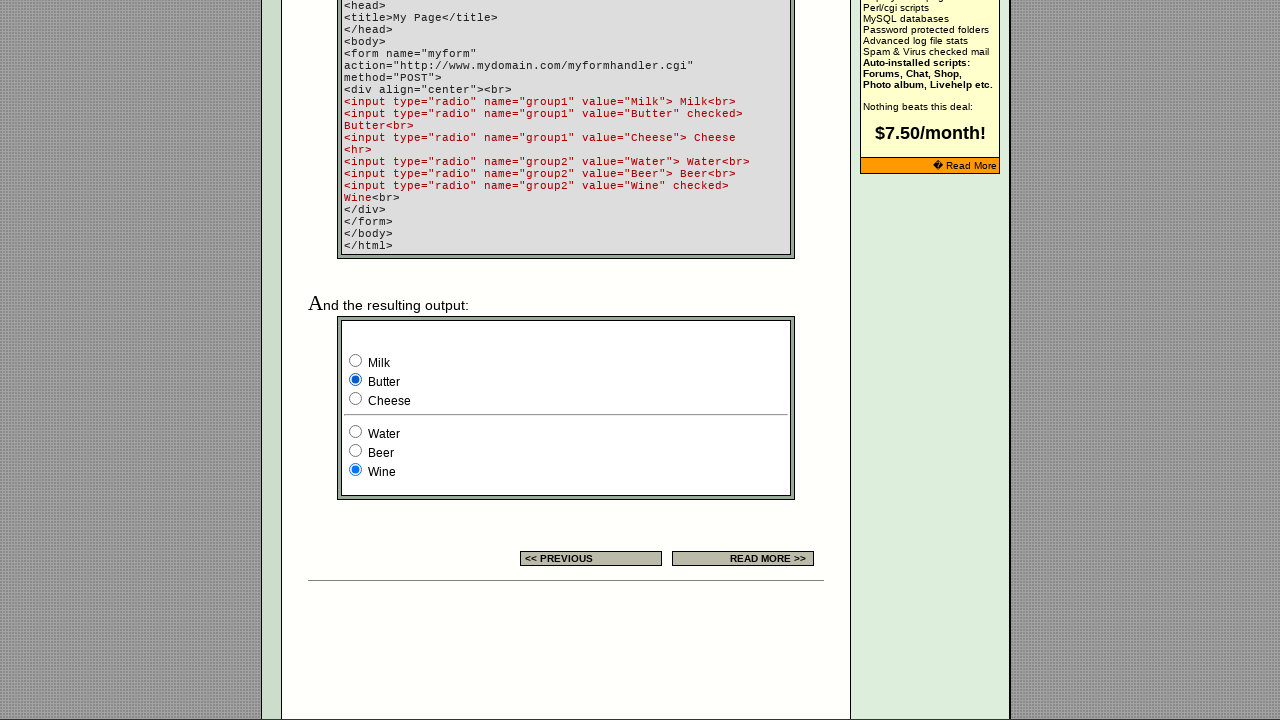

Clicked radio button at index 2 at (356, 398) on xpath=/html/body/div[2]/table[9]/tbody/tr/td[4]/table/tbody/tr/td/div/span/form/
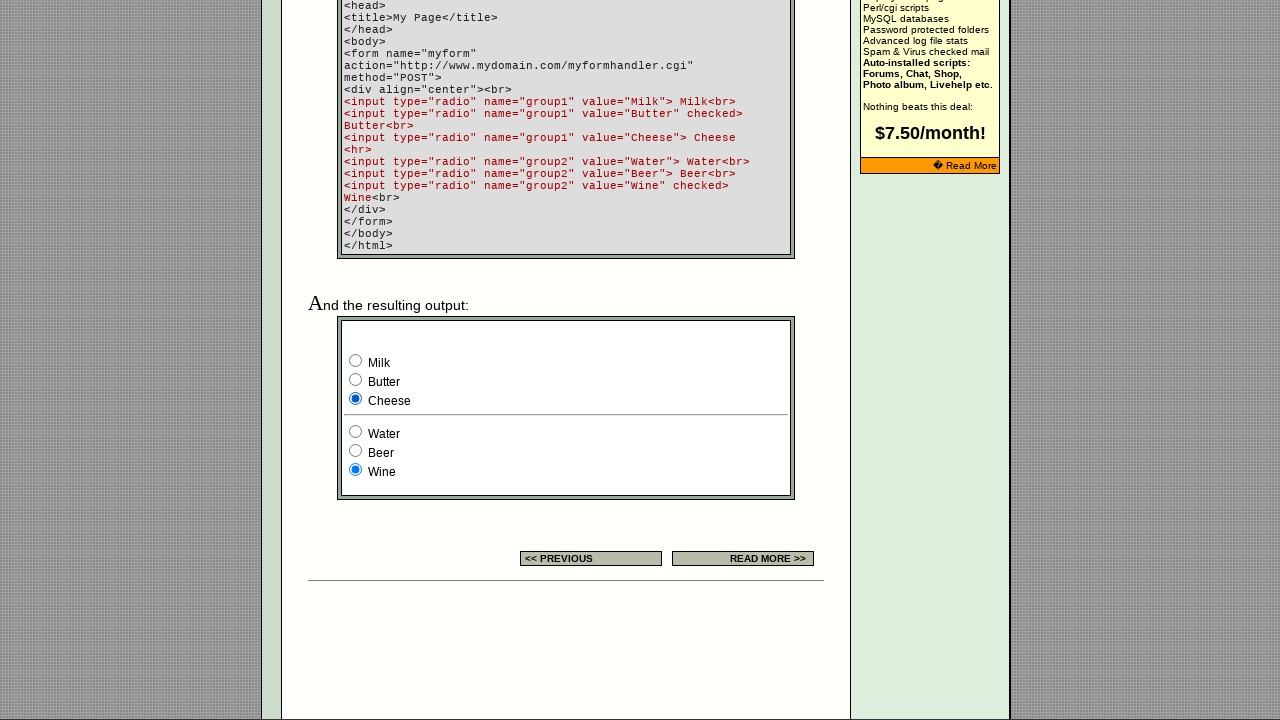

Waited 500ms for radio button click to register
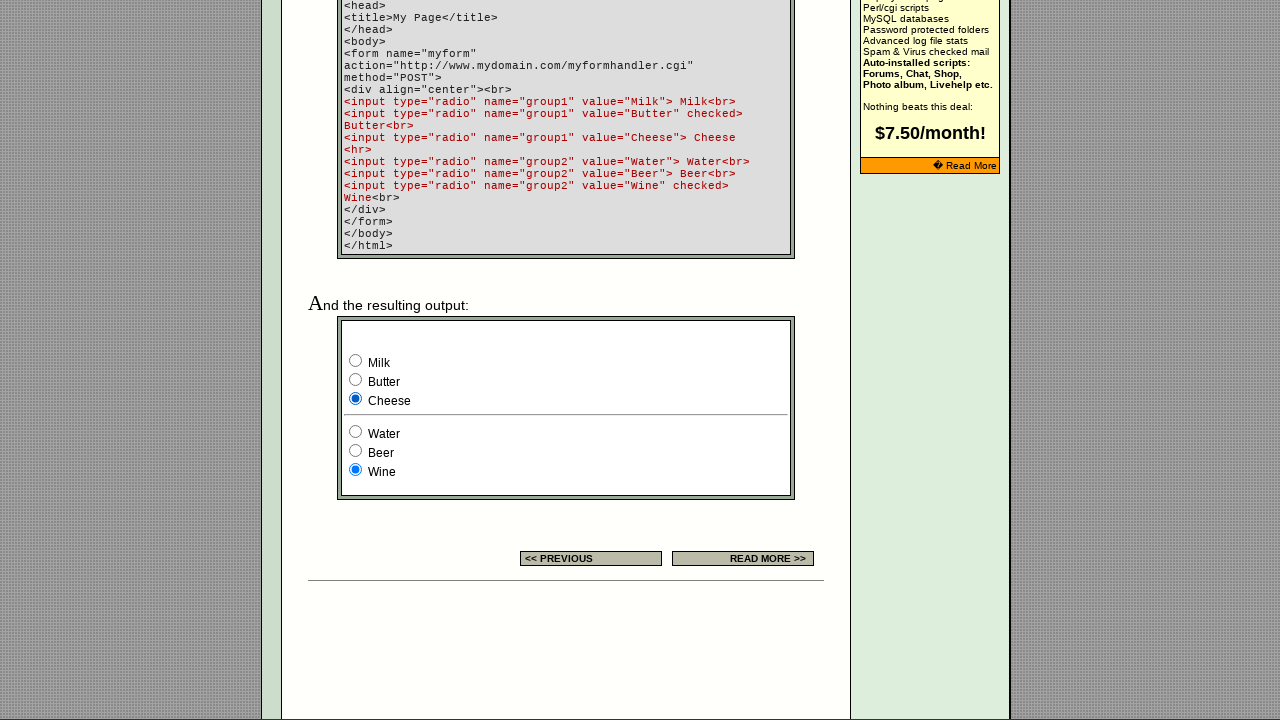

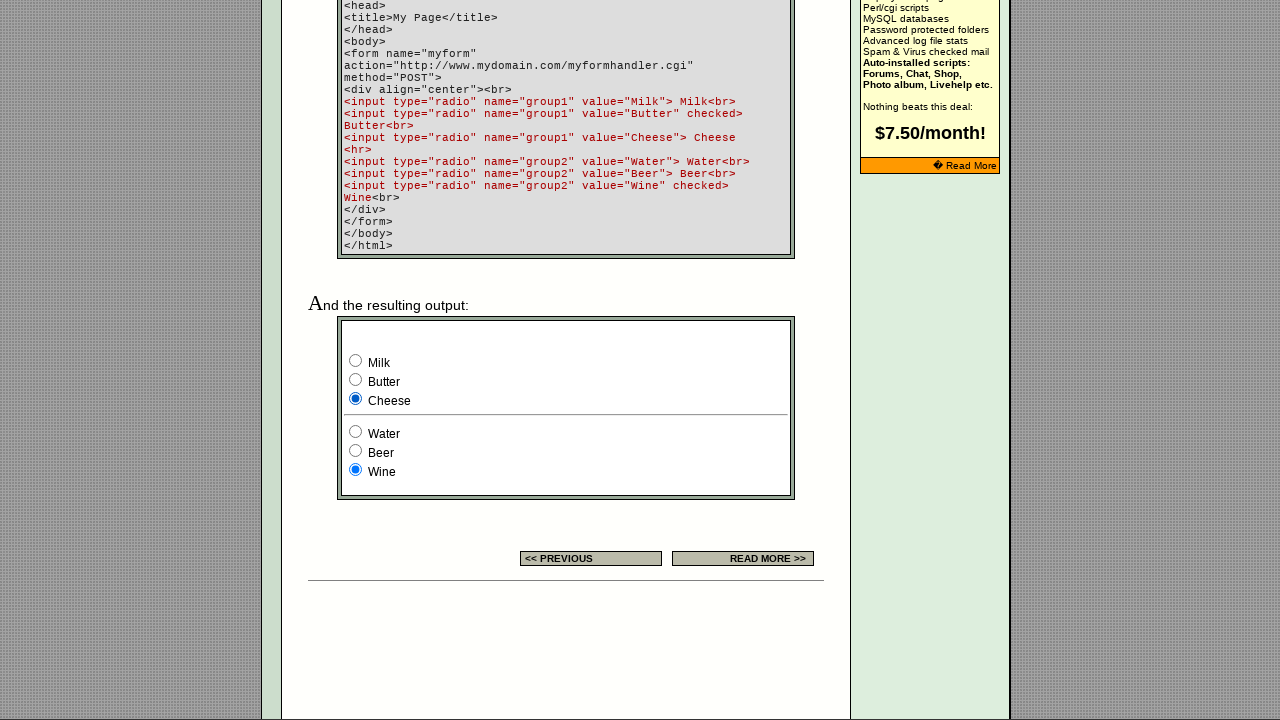